Tests wait functionality on a demo page by clicking buttons that reveal input fields, then filling those fields with text after waiting for them to become visible.

Starting URL: https://www.hyrtutorials.com/p/waits-demo.html

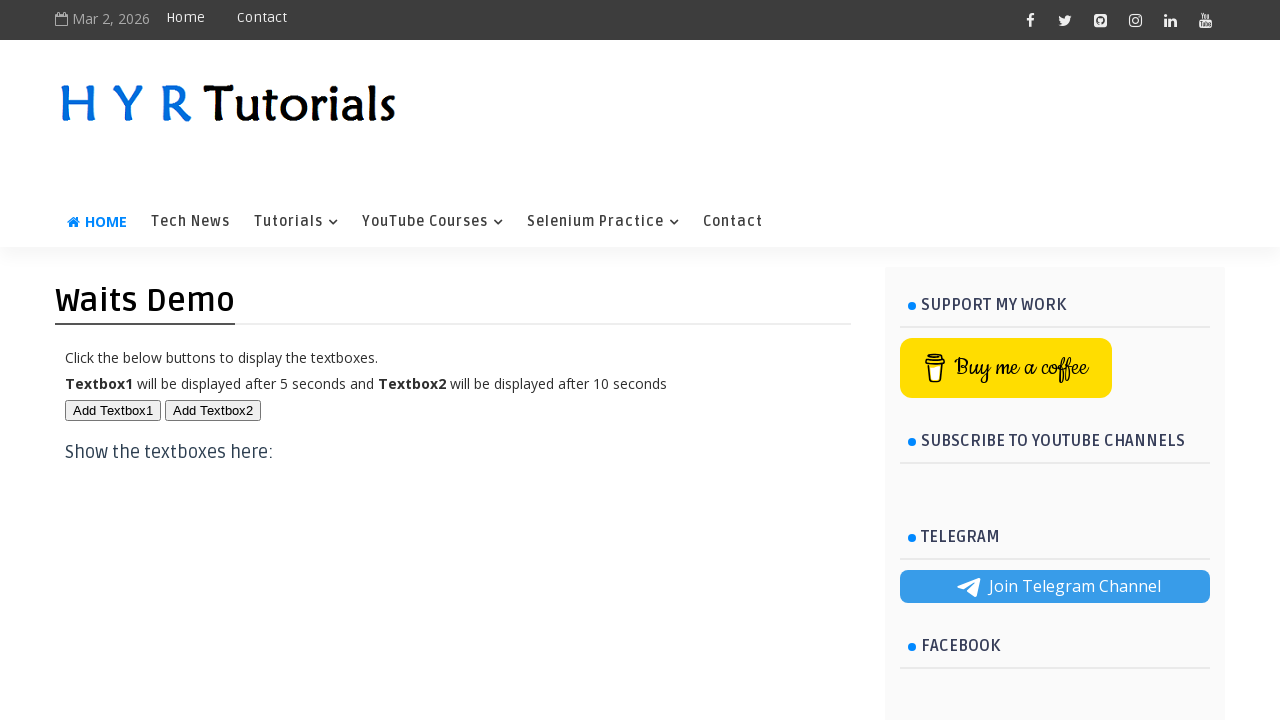

Navigated to waits demo page
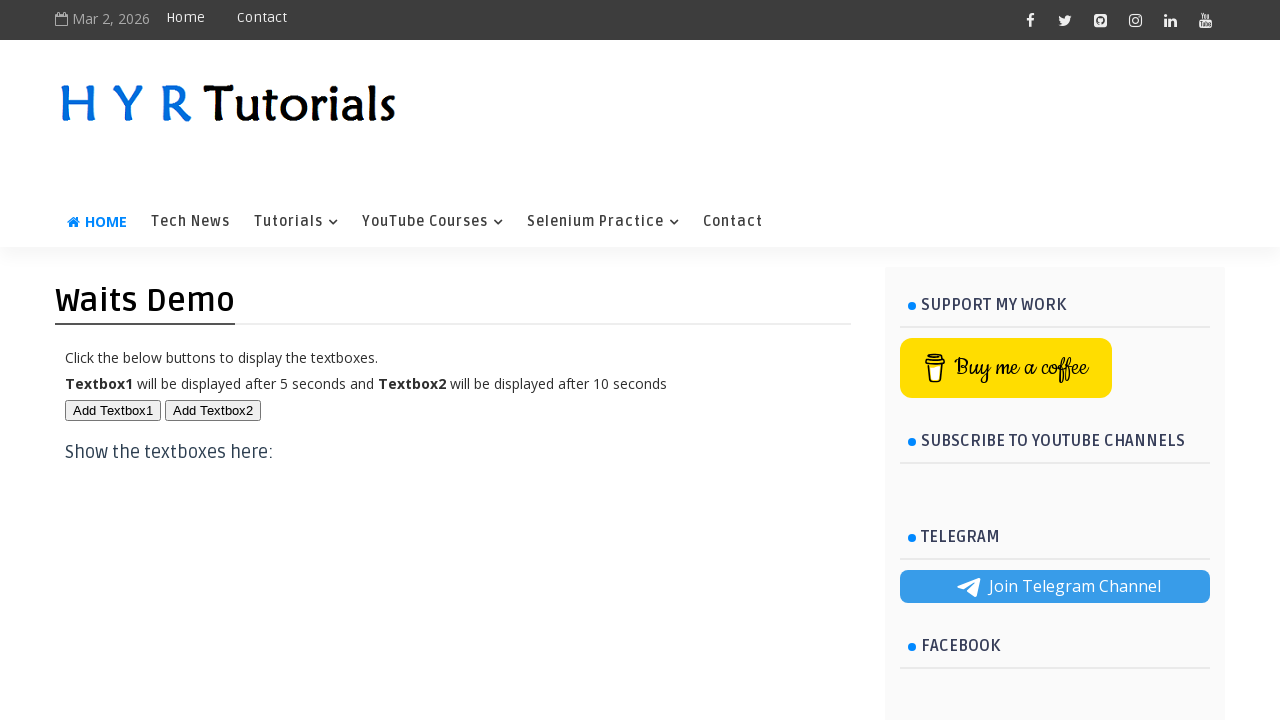

Clicked first button (btn1) to reveal input field at (113, 410) on button#btn1
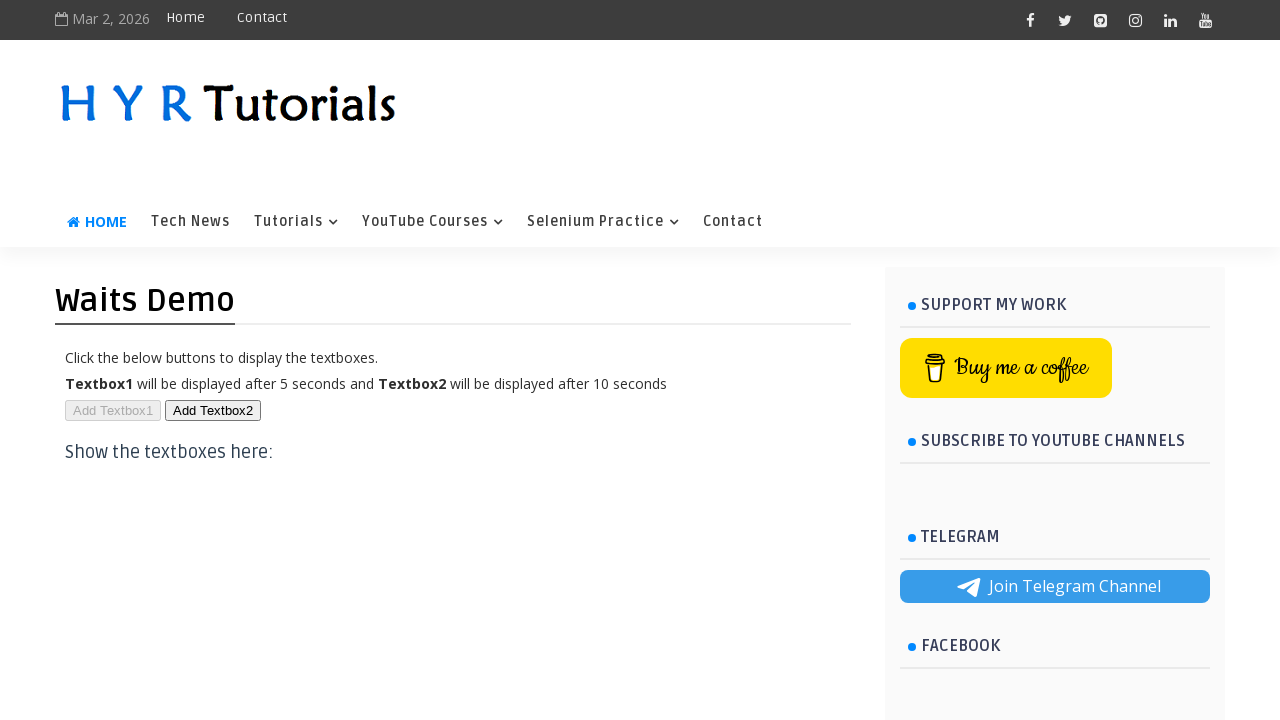

First input field became visible
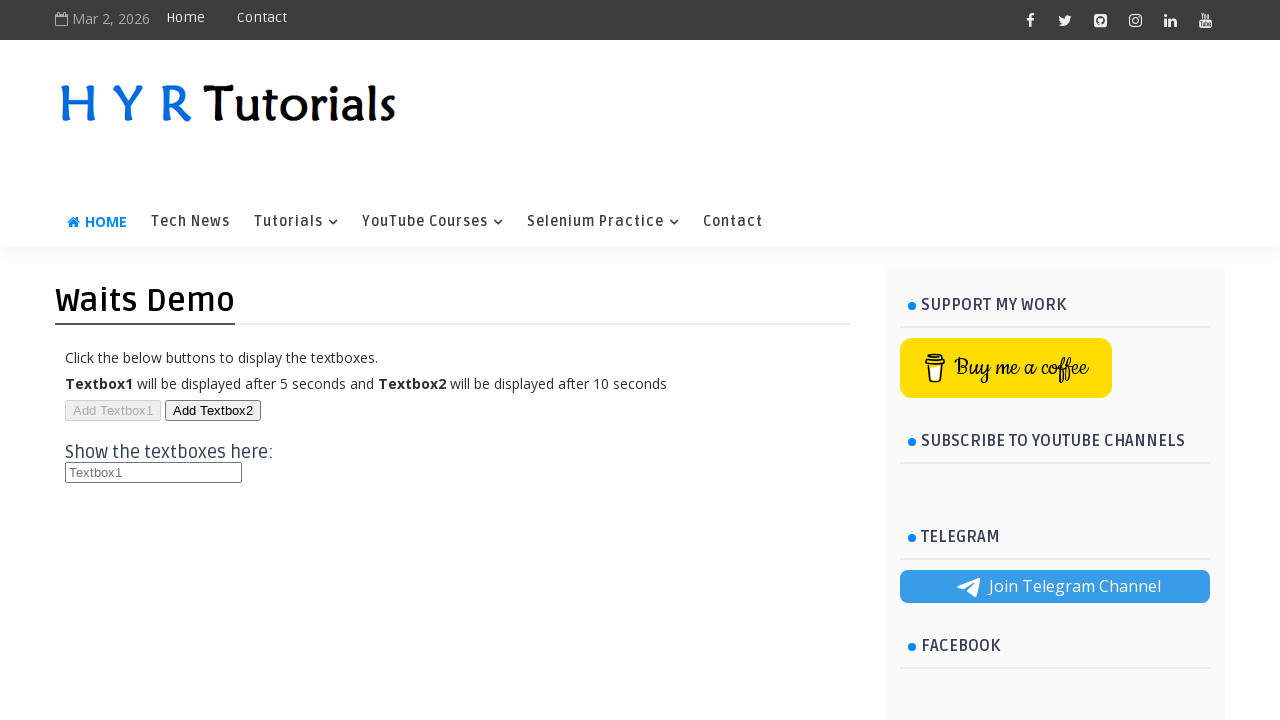

Filled first input field with 'Smartcliff' on //button[@id='btn2']//following-sibling::h3//child::input
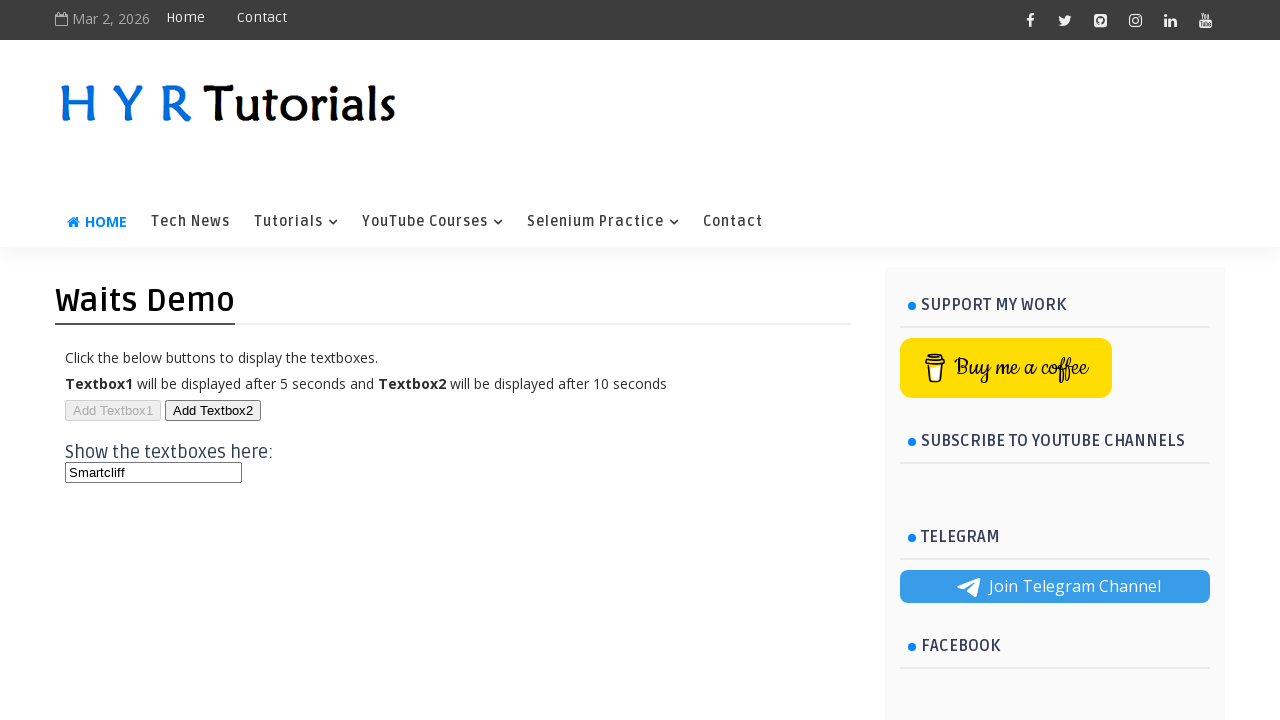

Clicked second button (btn2) to reveal second input field at (213, 410) on button#btn2
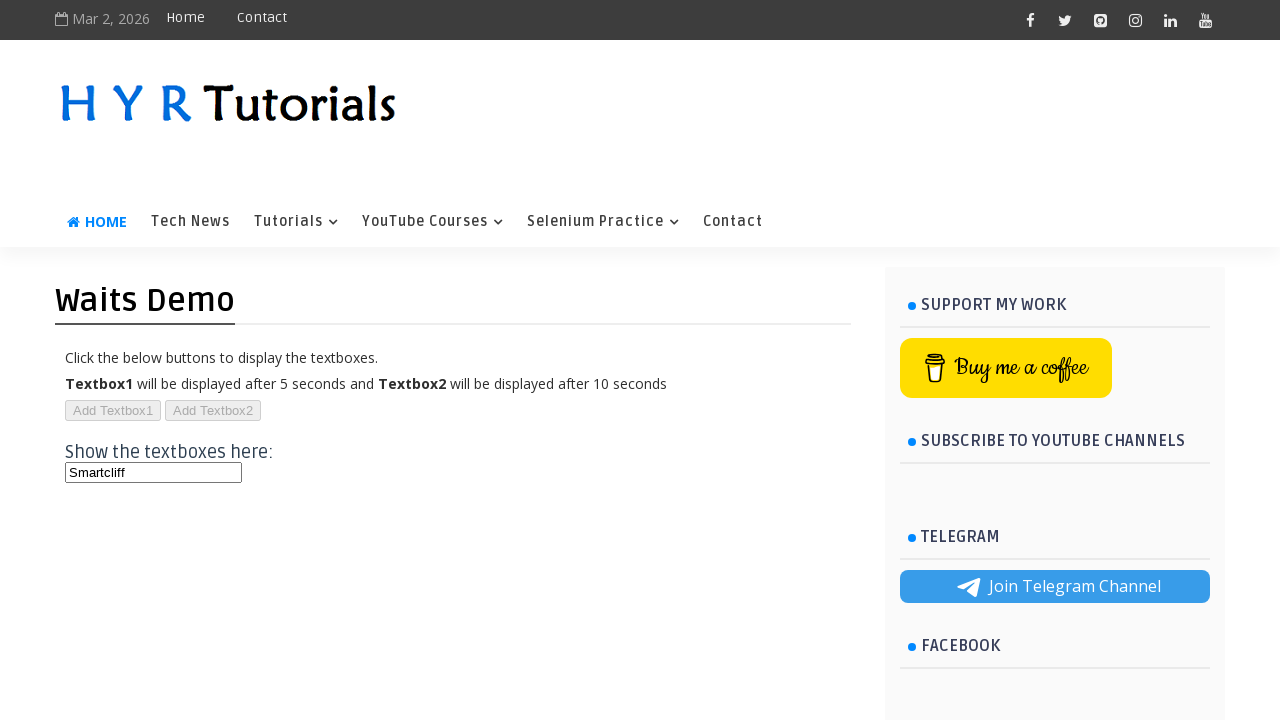

Second input field became visible
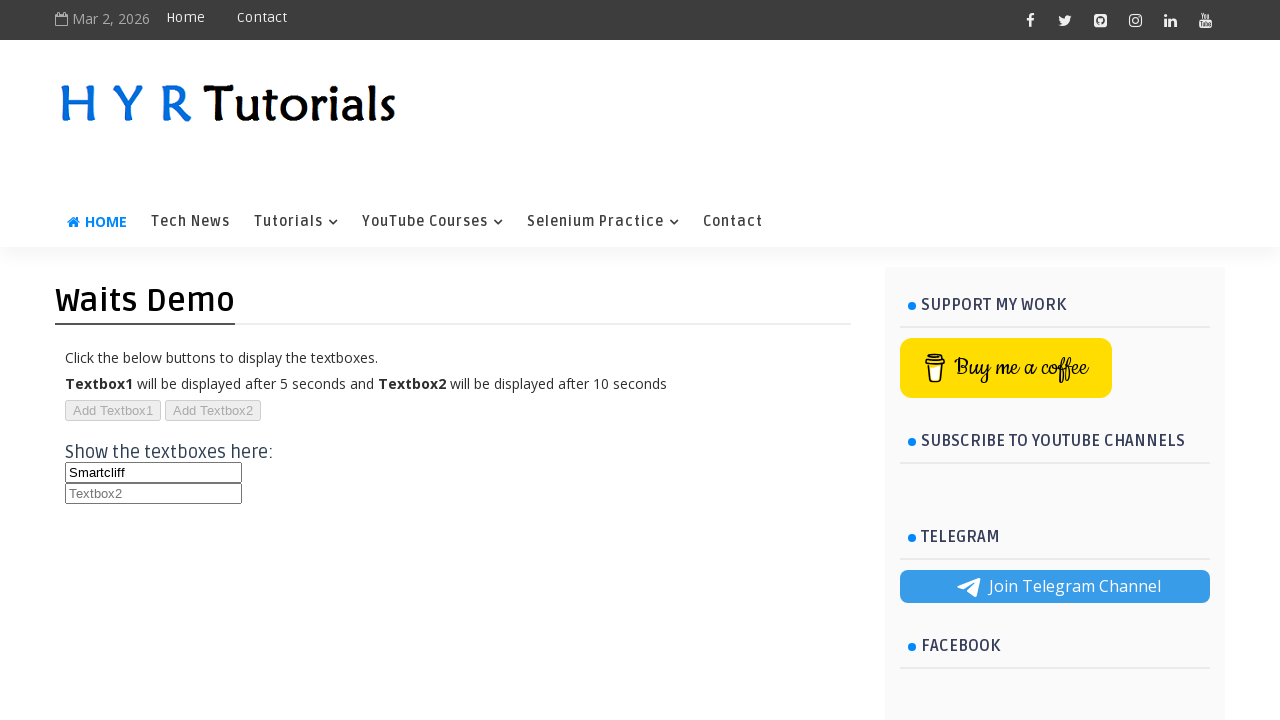

Filled second input field with 'Solutions' on #txt2
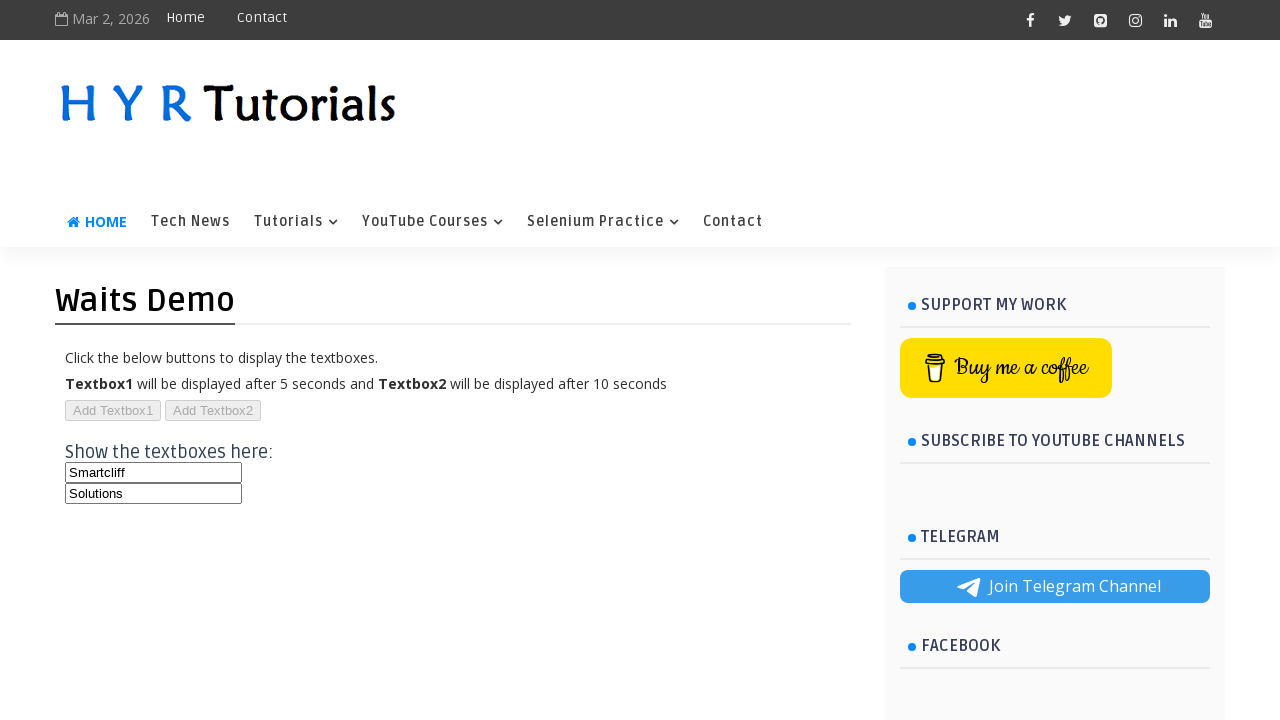

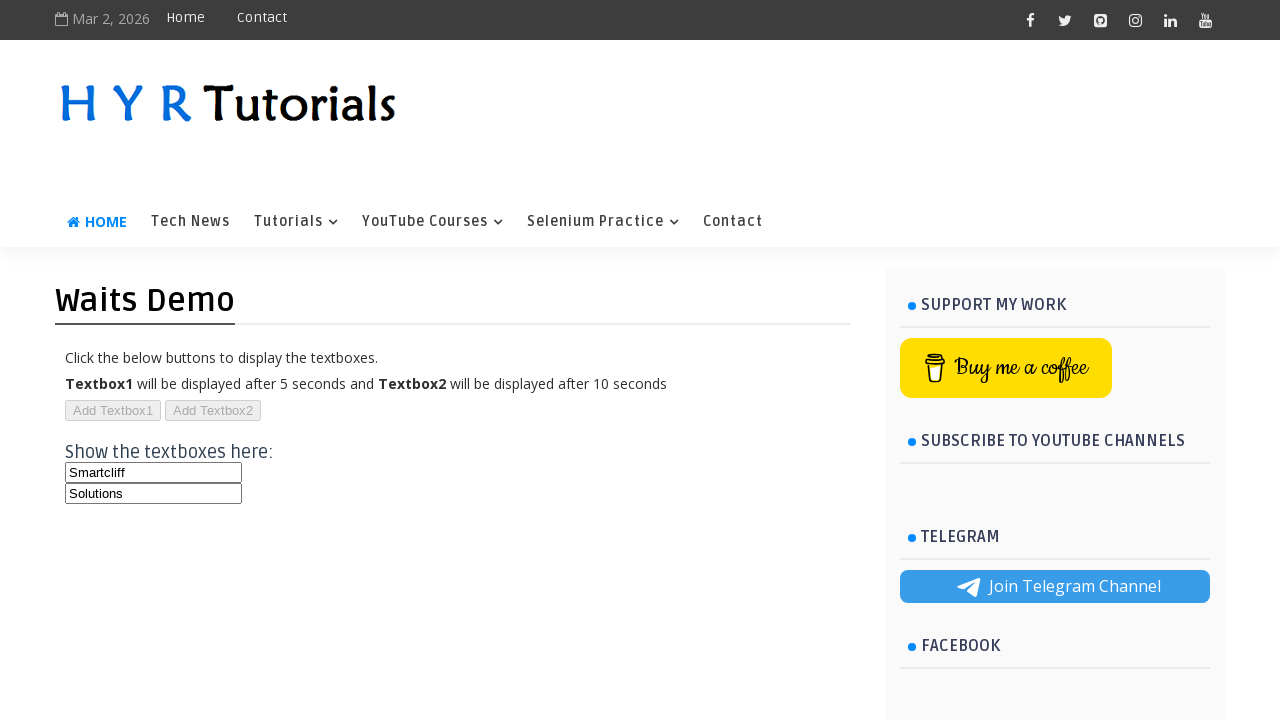